Tests basic page loading by navigating to BongoBD homepage and verifying it loads successfully

Starting URL: https://www.bongobd.com/

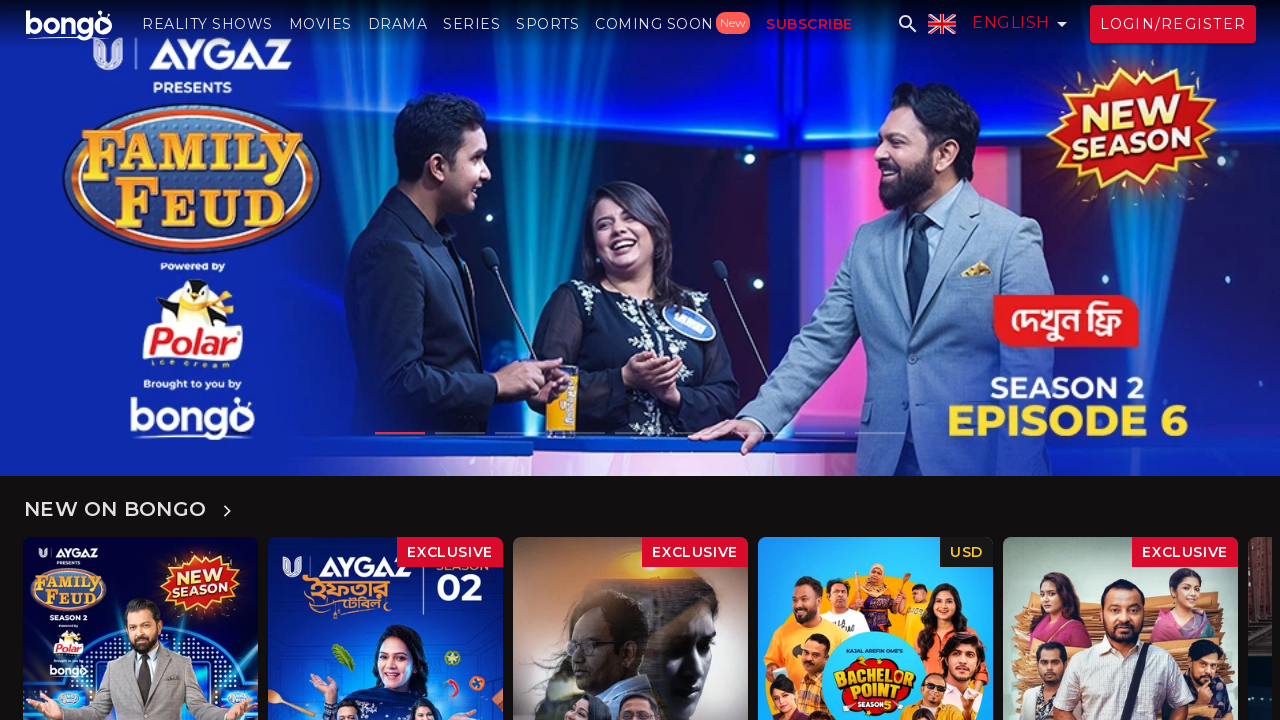

Waited for BongoBD homepage to reach domcontentloaded state
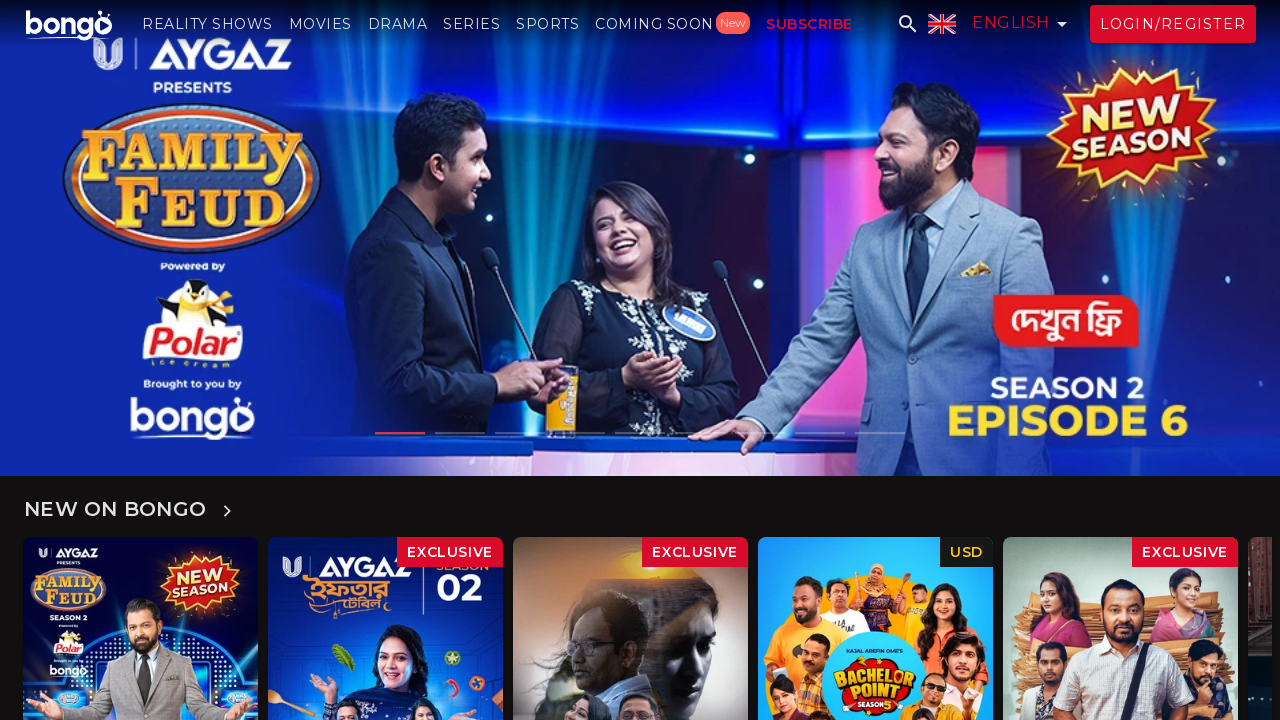

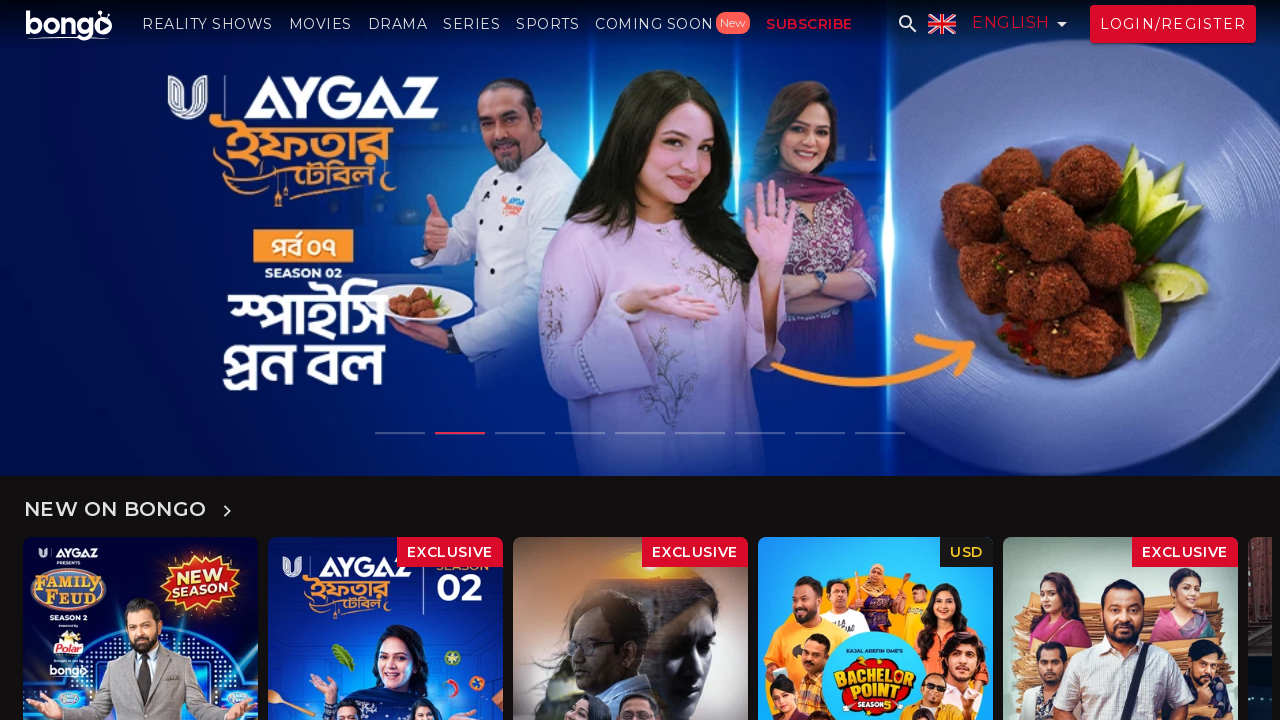